Tests dropdown functionality by clicking on the dropdown button and selecting the autocomplete option from the menu

Starting URL: https://formy-project.herokuapp.com/dropdown

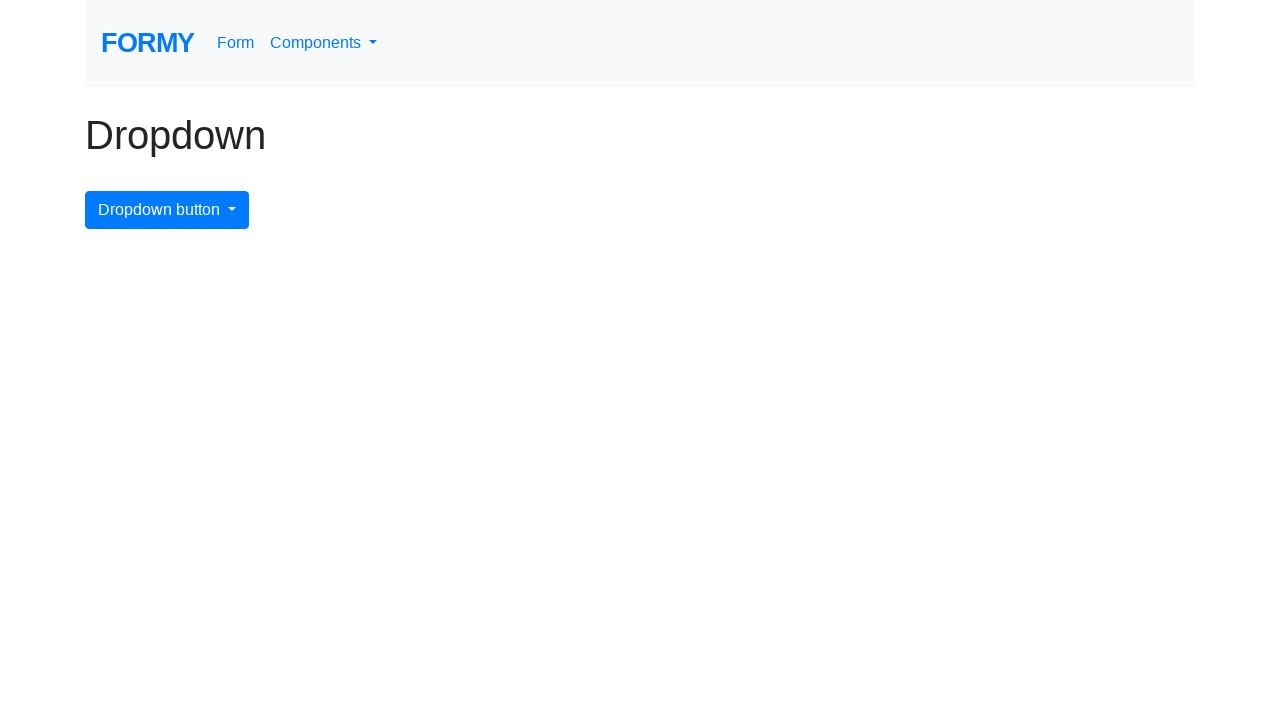

Dropdown button became visible
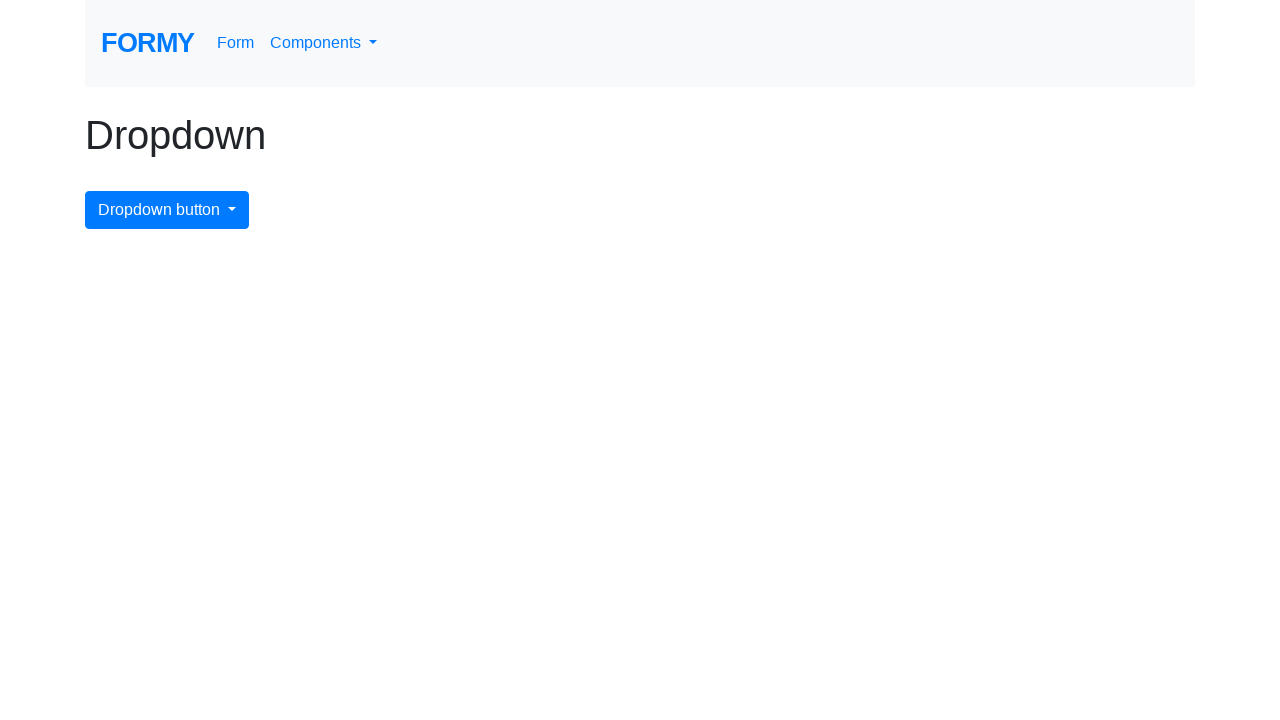

Clicked dropdown button to open menu at (167, 210) on #dropdownMenuButton
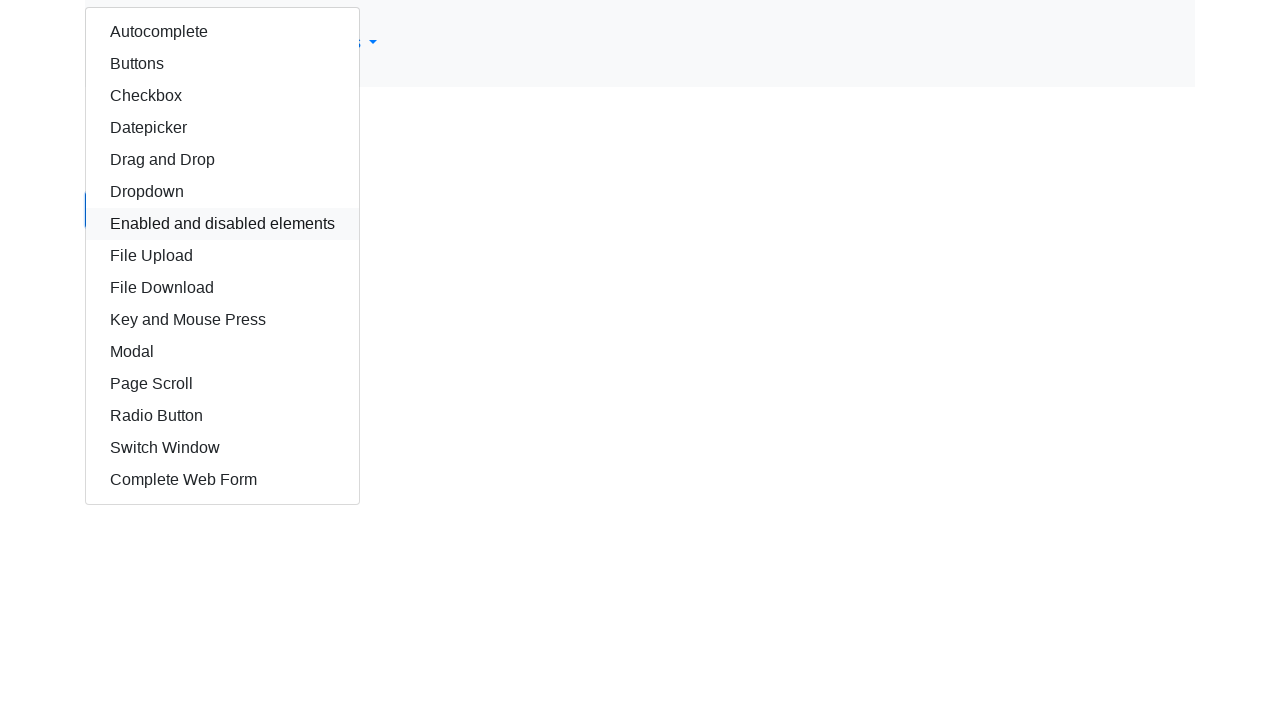

Selected autocomplete option from dropdown menu at (222, 32) on #autocomplete
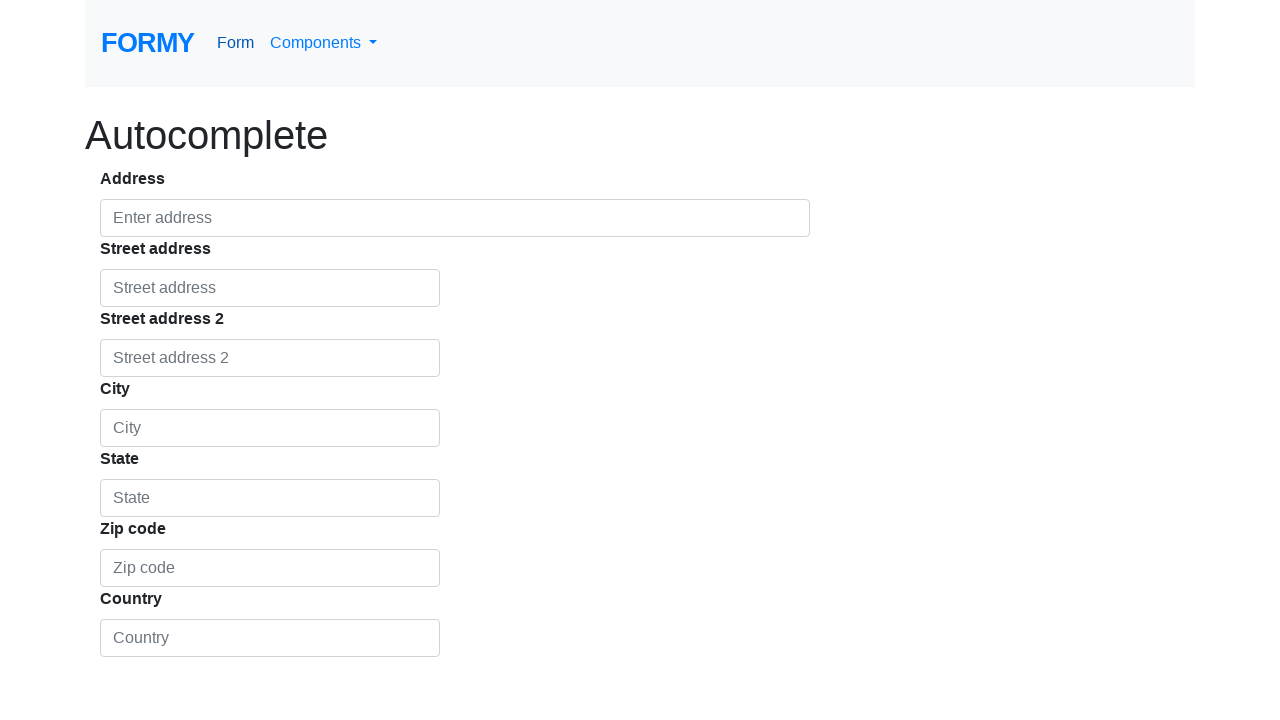

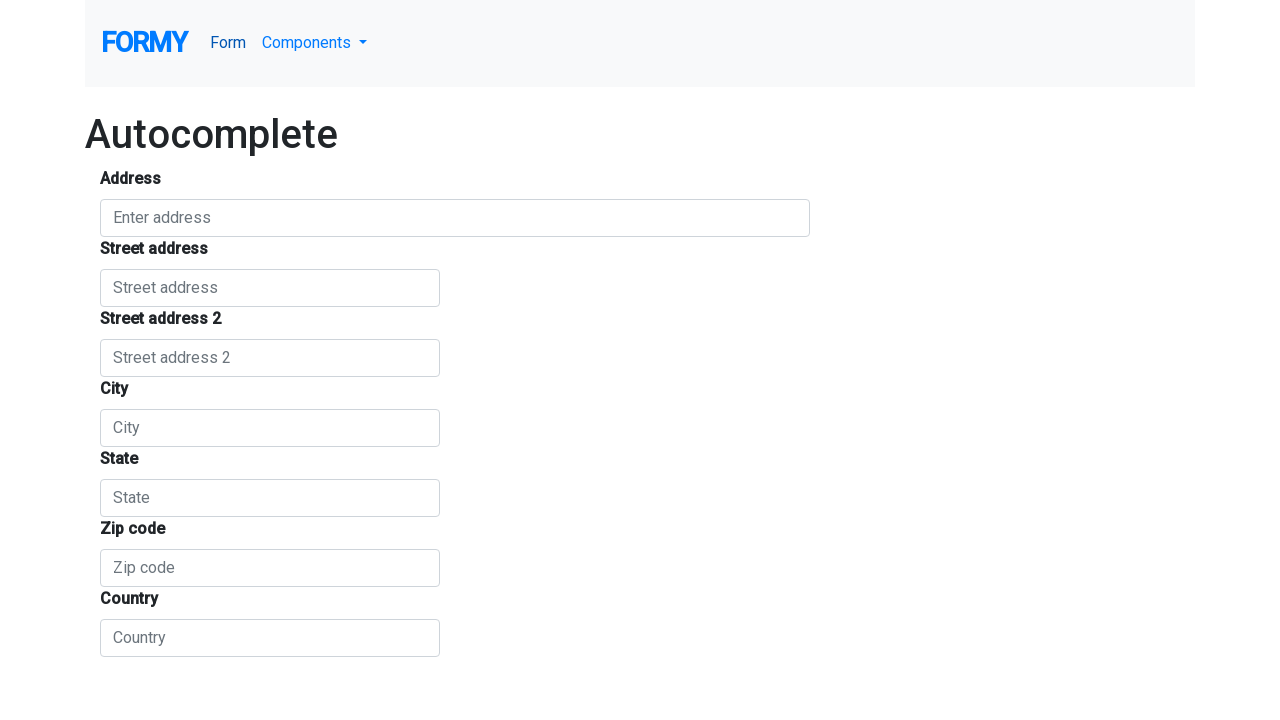